Tests JavaScript confirm dialog by clicking the second button and dismissing the confirm dialog

Starting URL: https://the-internet.herokuapp.com/javascript_alerts

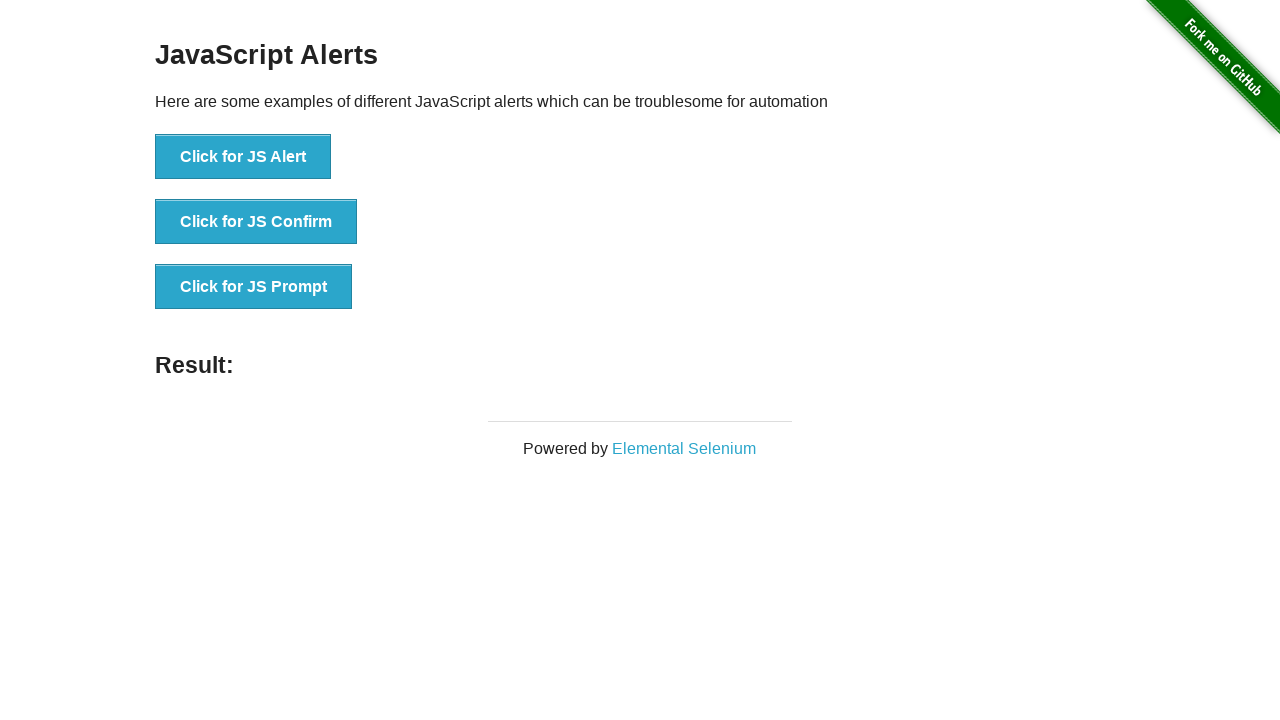

Clicked 'Click for JS Confirm' button to trigger JavaScript confirm dialog at (256, 222) on text='Click for JS Confirm'
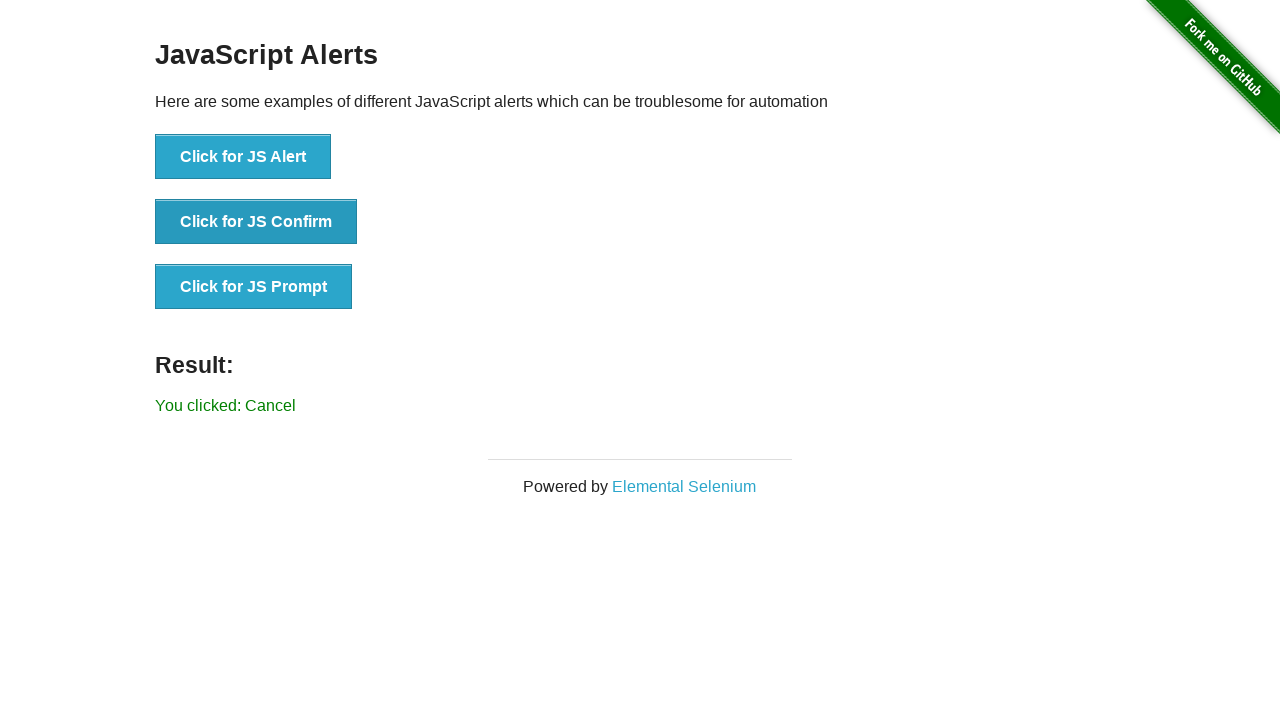

Set up dialog handler to dismiss the confirm dialog
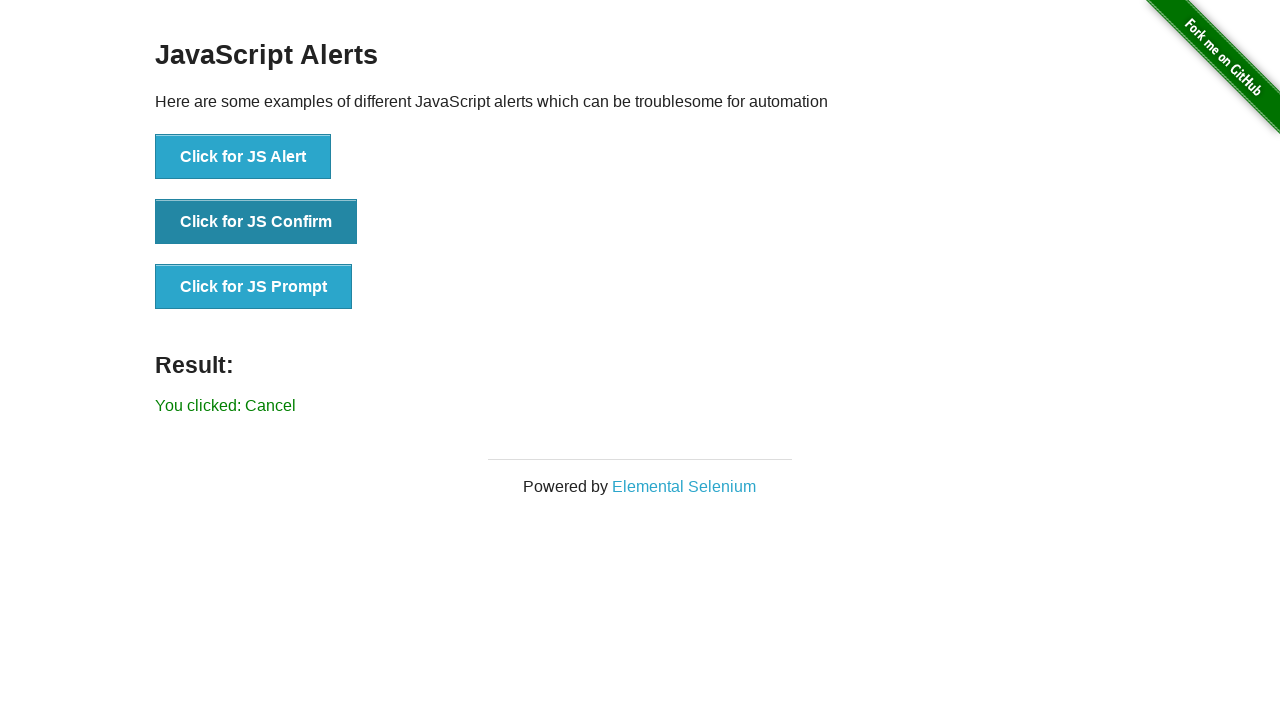

Waited for result message to appear
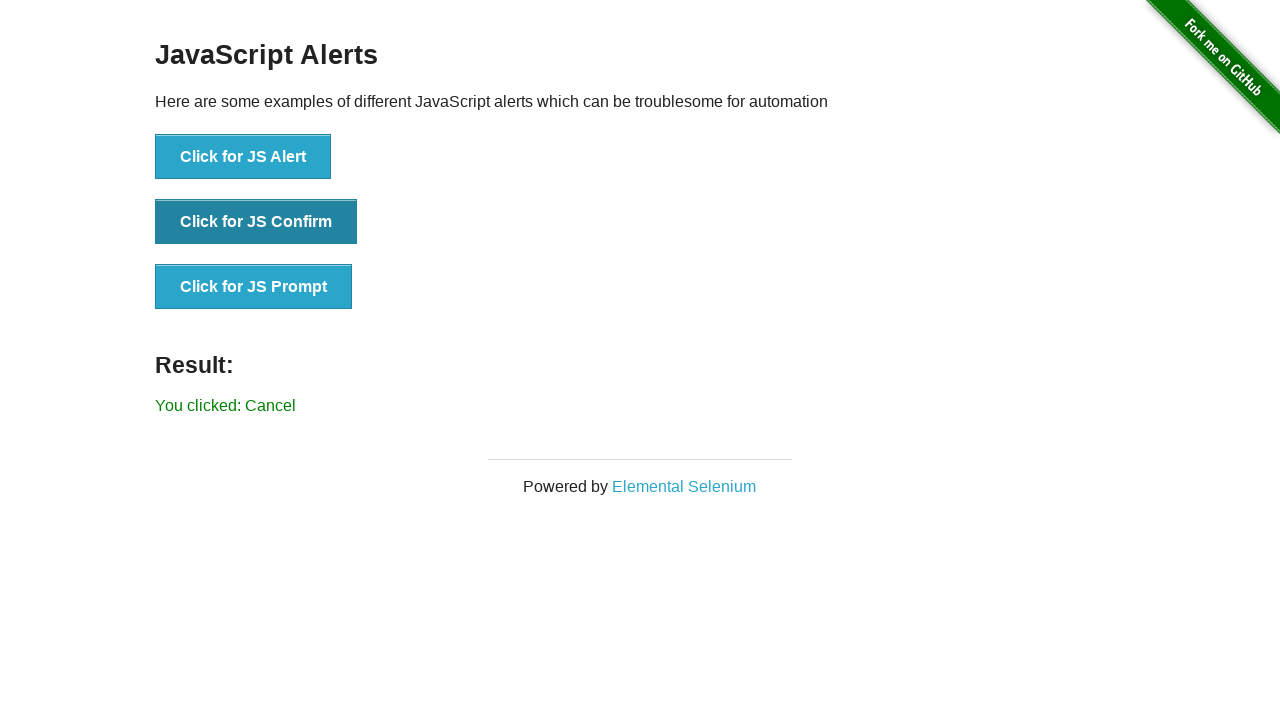

Retrieved result message text
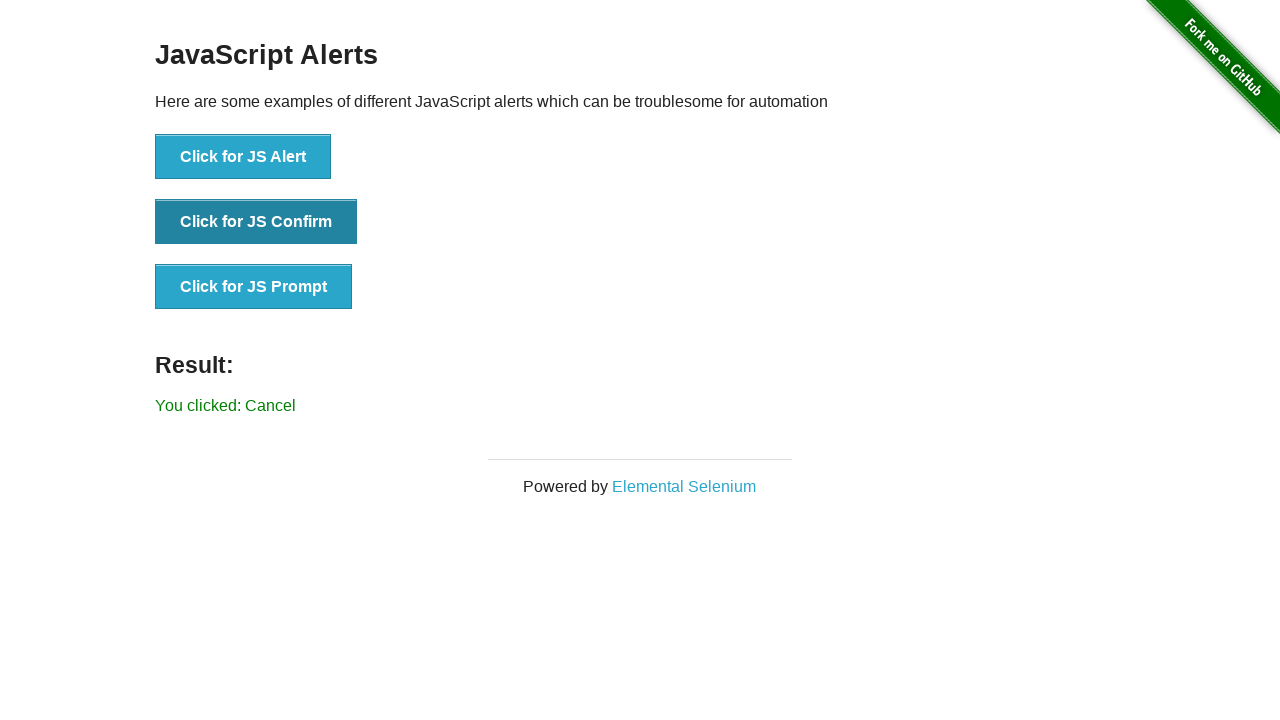

Verified that result message does not contain 'successfuly' - confirm was successfully dismissed
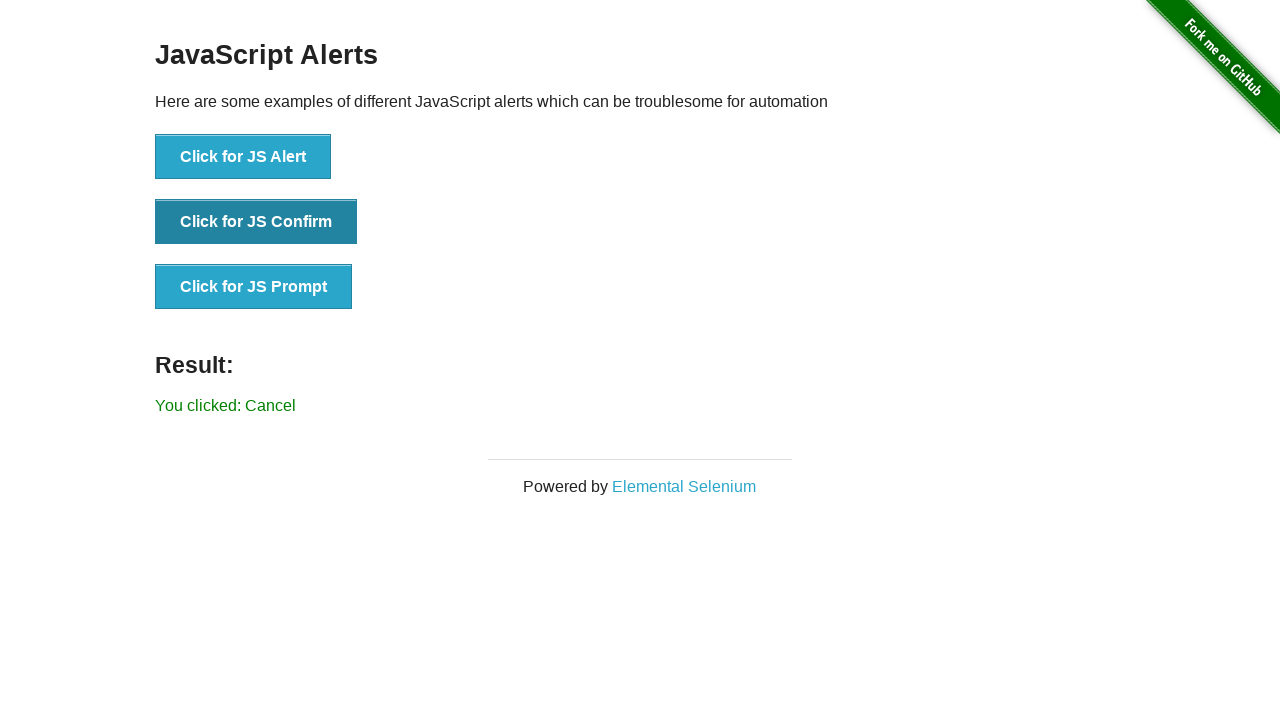

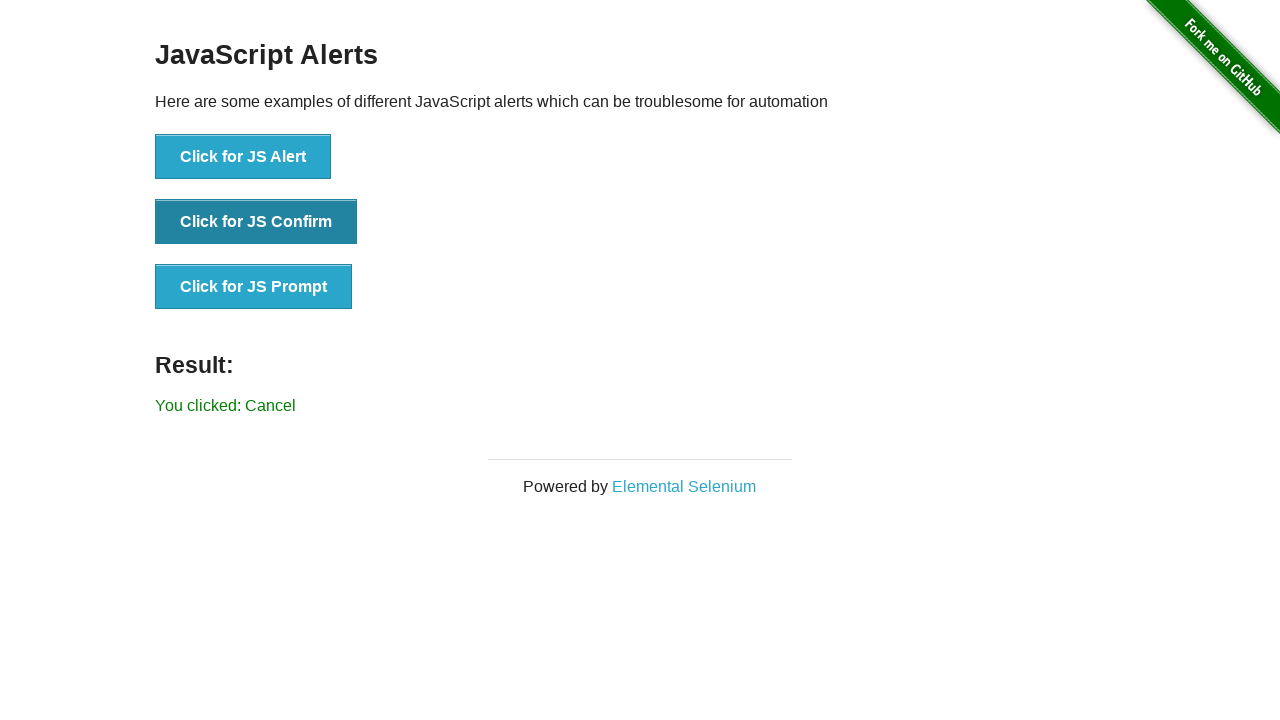